Tests marking individual items as complete by checking their checkboxes

Starting URL: https://demo.playwright.dev/todomvc

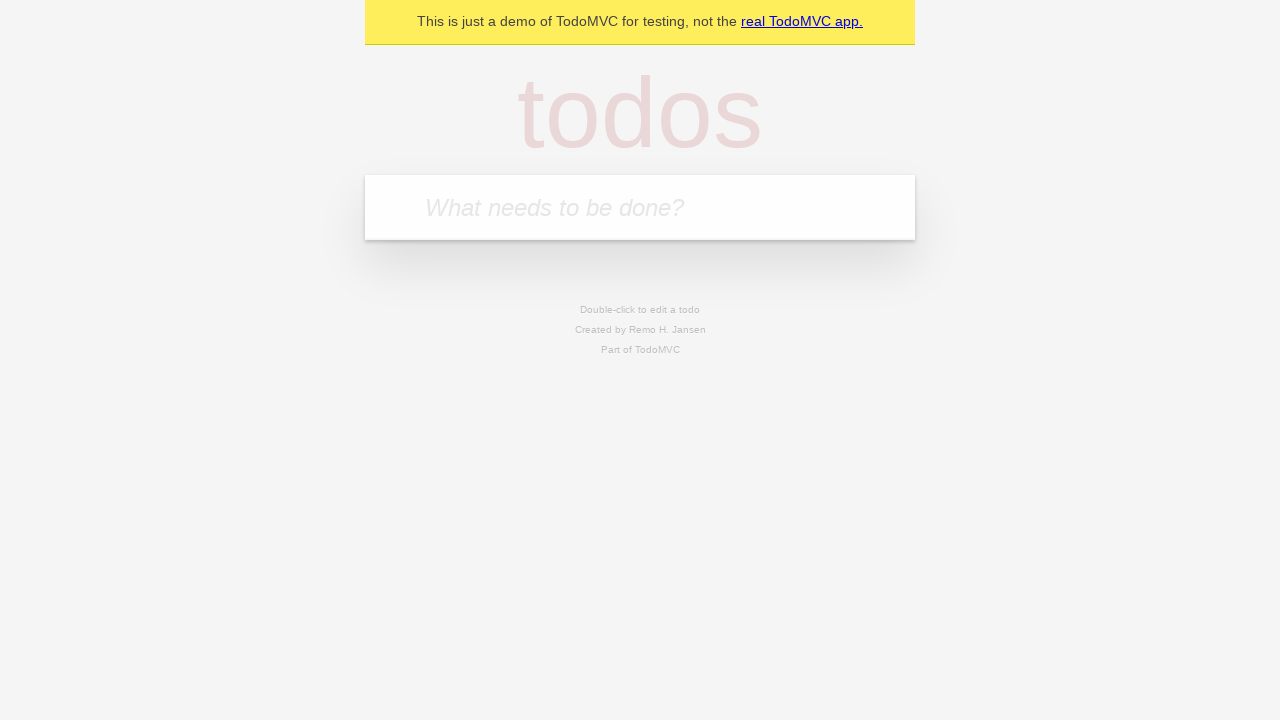

Located the todo input field
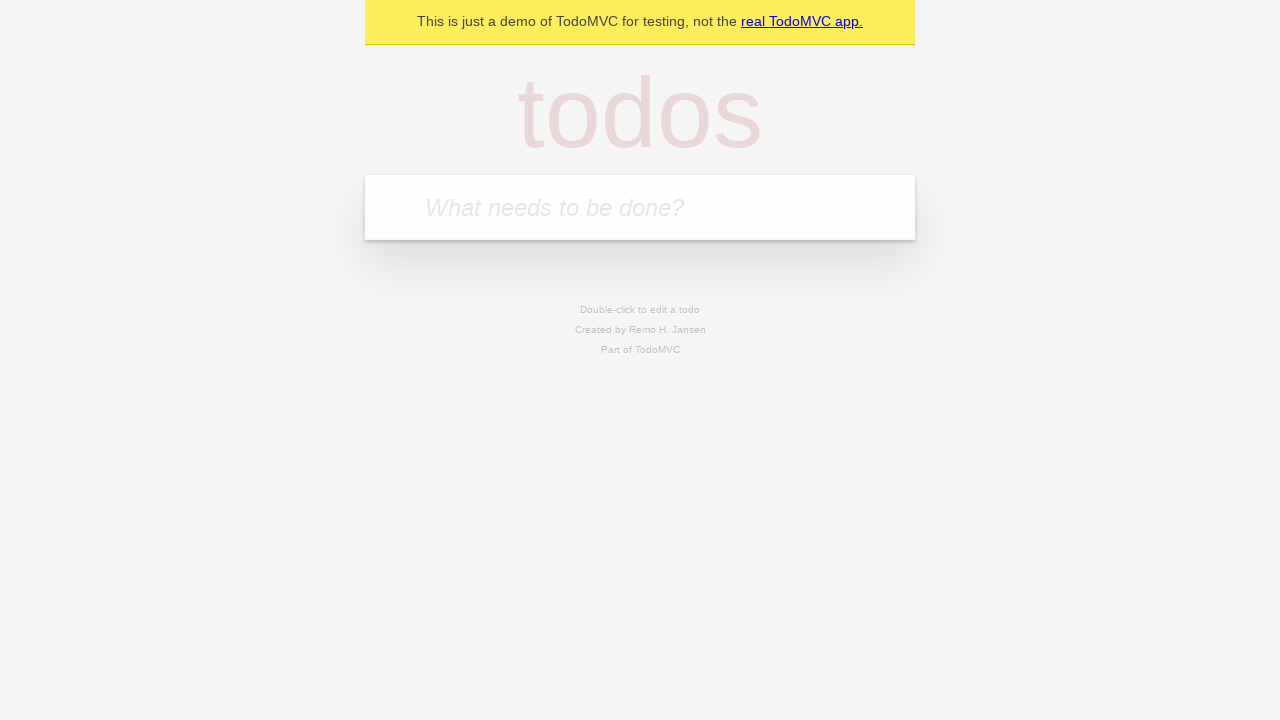

Filled input field with 'buy some cheese' on internal:attr=[placeholder="What needs to be done?"i]
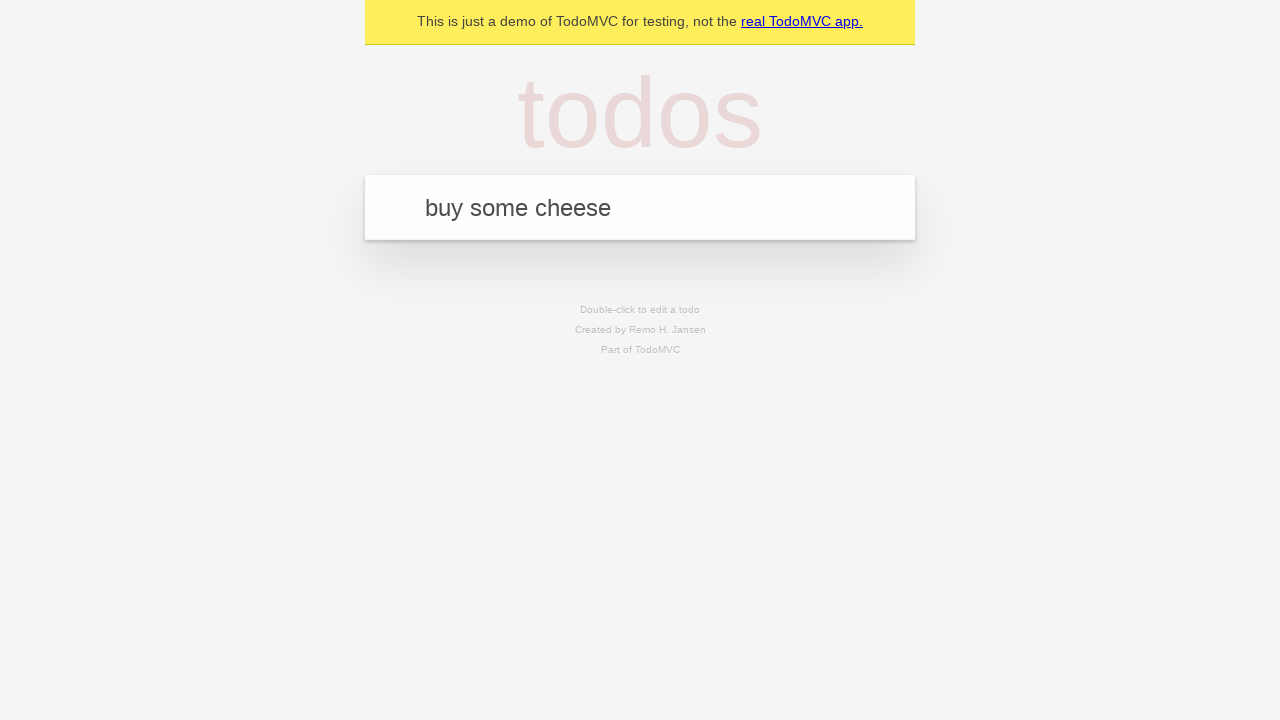

Pressed Enter to create first todo item on internal:attr=[placeholder="What needs to be done?"i]
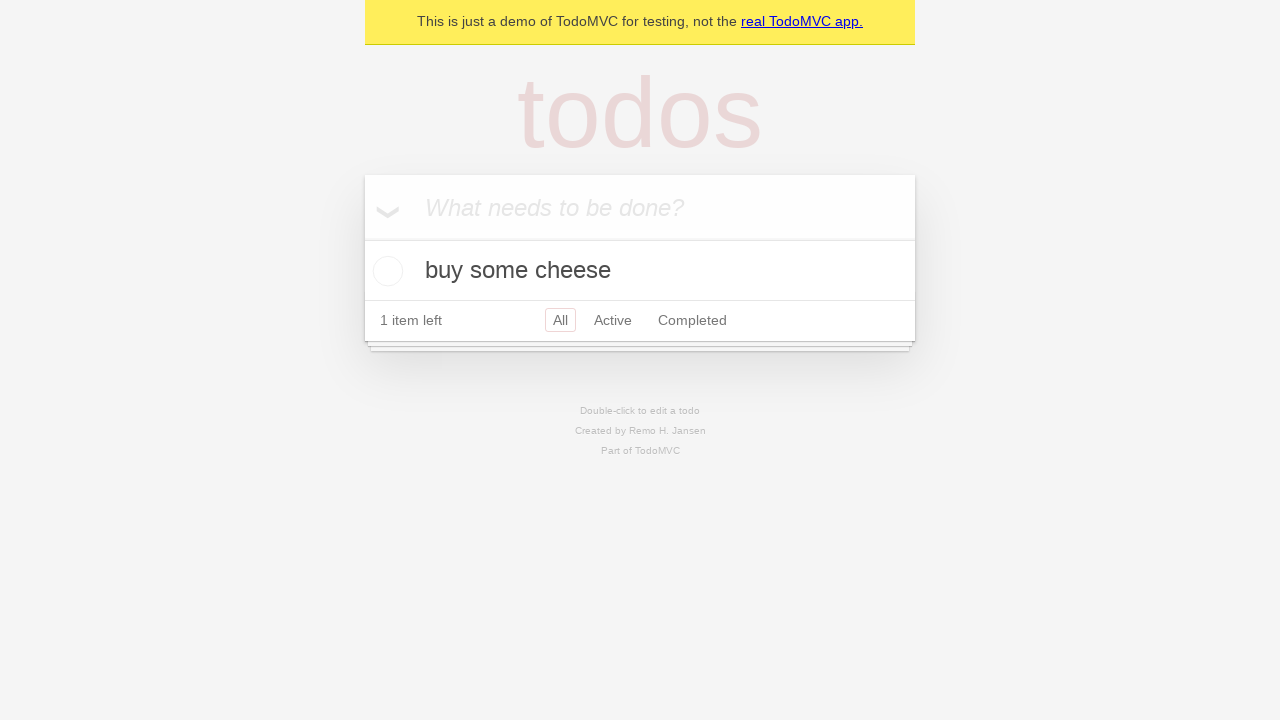

Filled input field with 'feed the cat' on internal:attr=[placeholder="What needs to be done?"i]
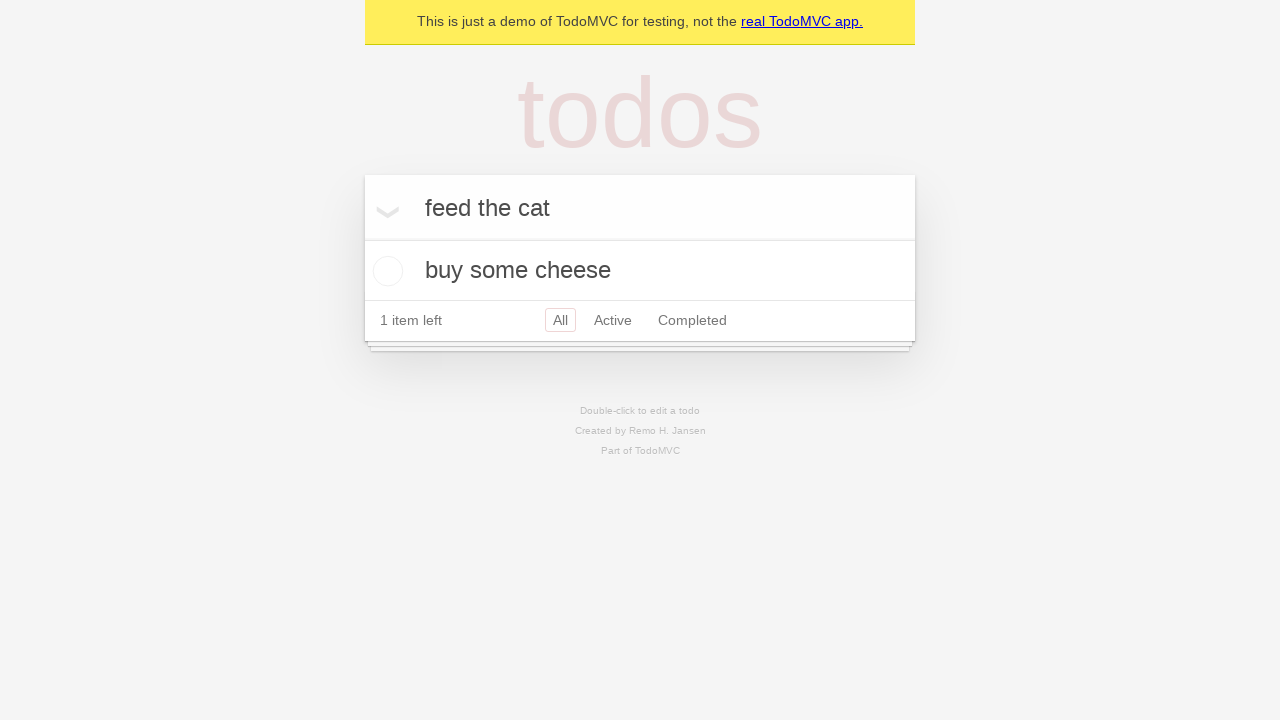

Pressed Enter to create second todo item on internal:attr=[placeholder="What needs to be done?"i]
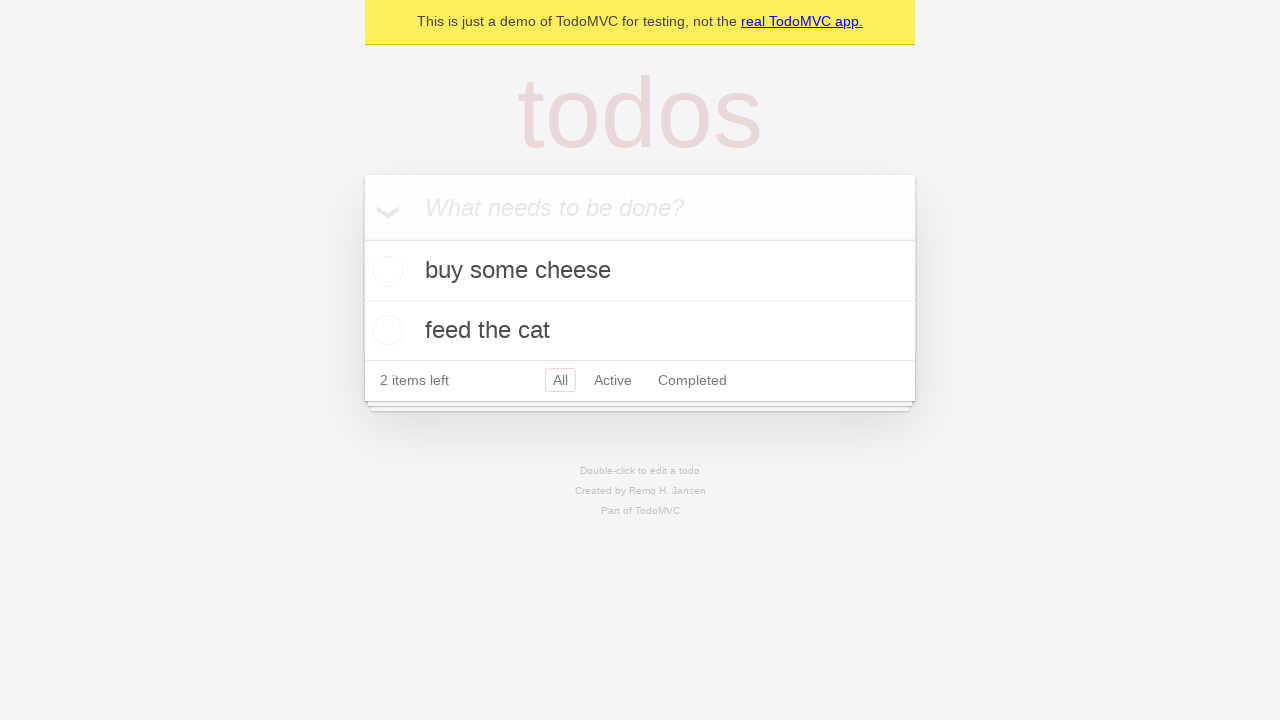

Located first todo item
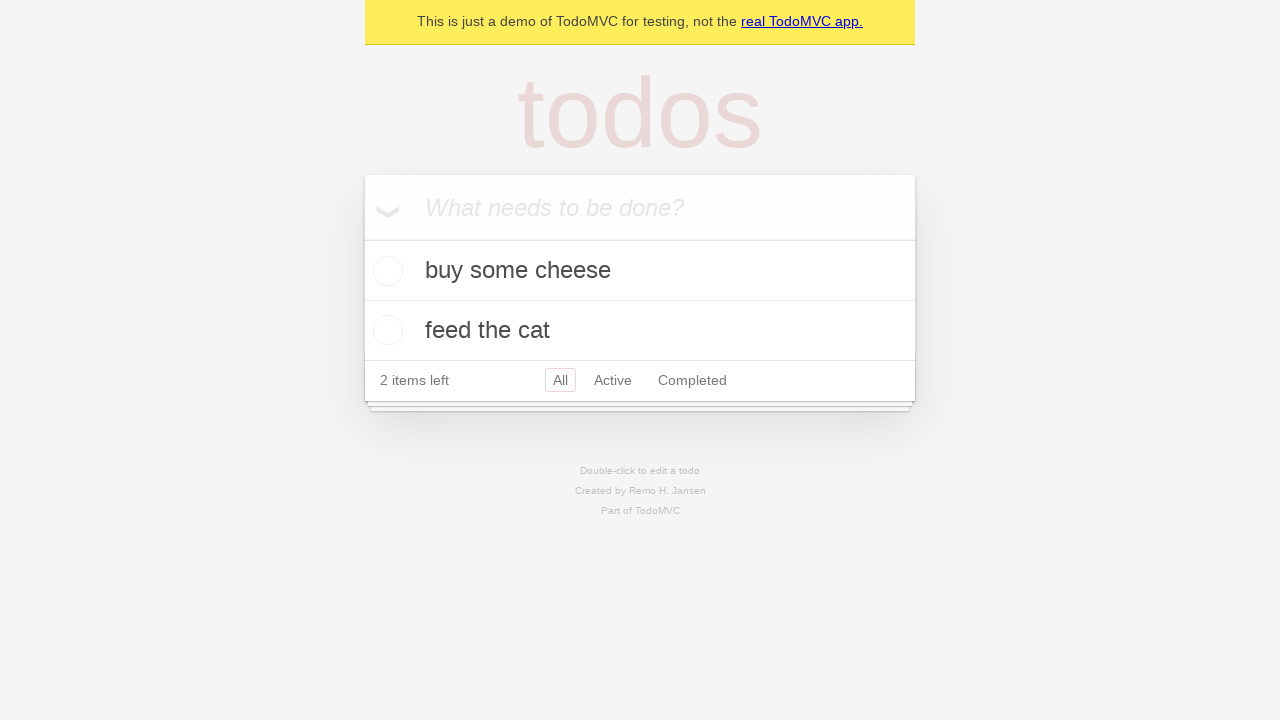

Checked checkbox for first todo item 'buy some cheese' at (385, 271) on internal:testid=[data-testid="todo-item"s] >> nth=0 >> internal:role=checkbox
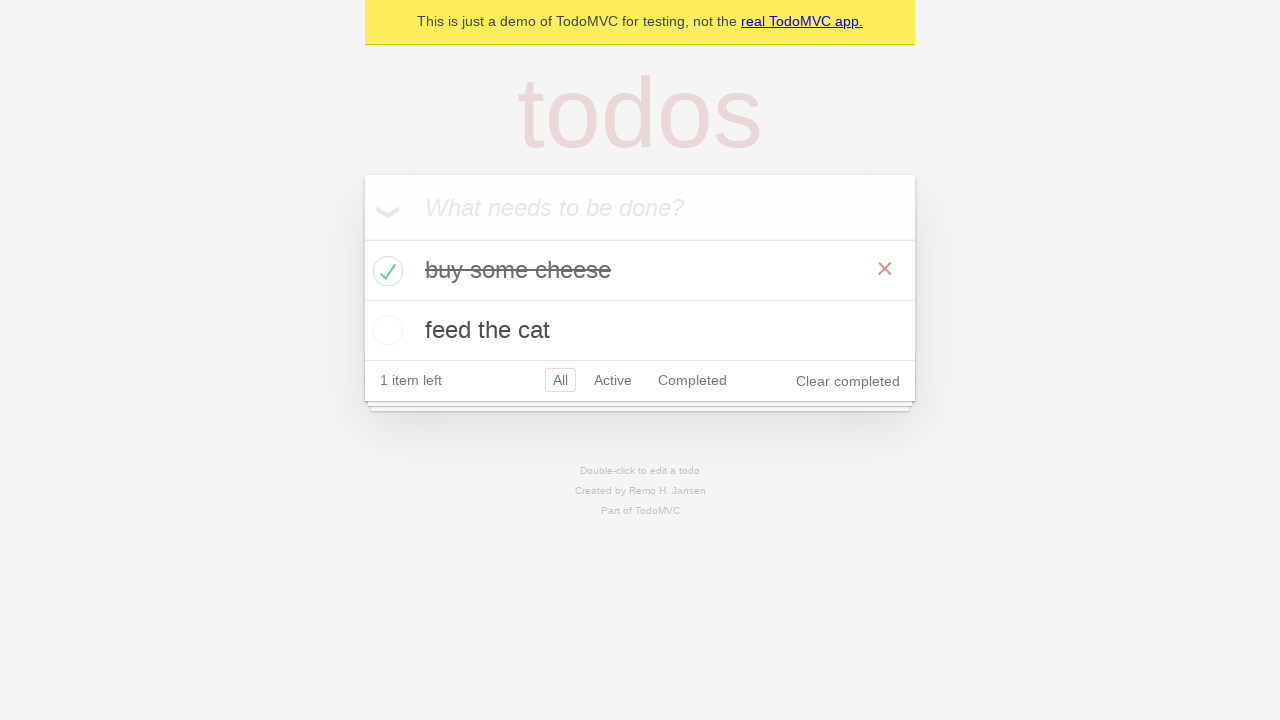

Located second todo item
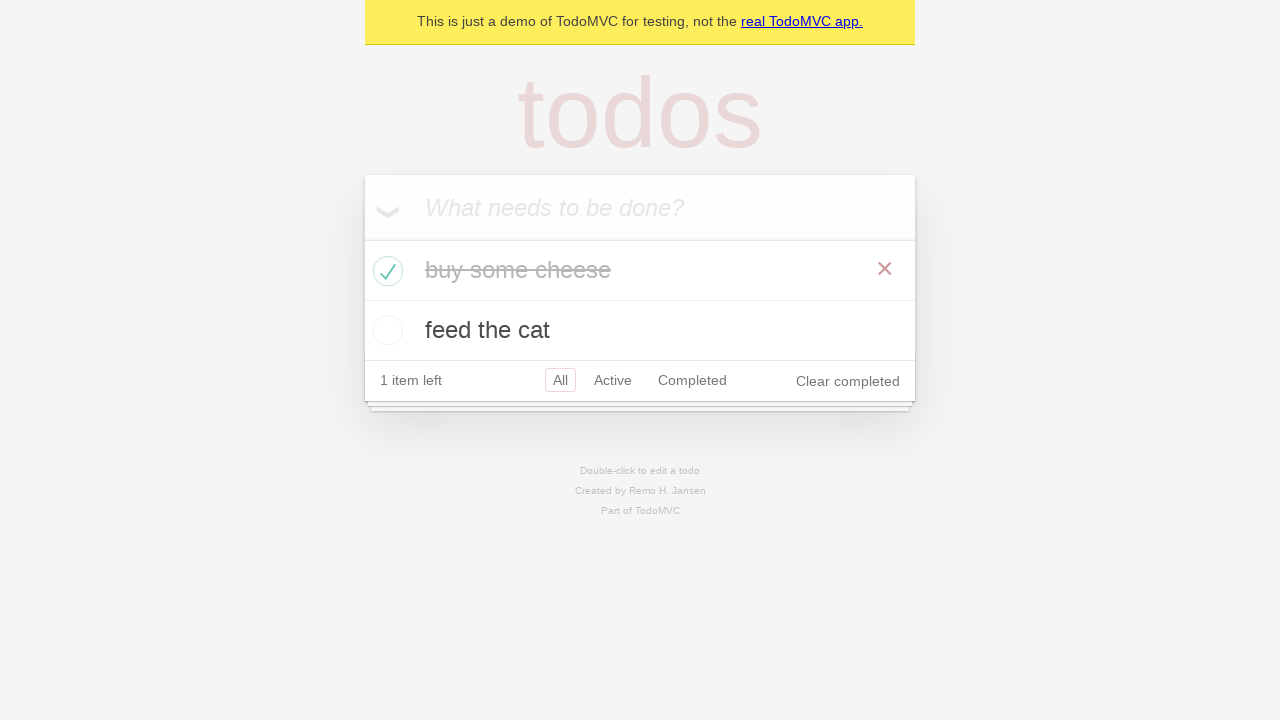

Checked checkbox for second todo item 'feed the cat' at (385, 330) on internal:testid=[data-testid="todo-item"s] >> nth=1 >> internal:role=checkbox
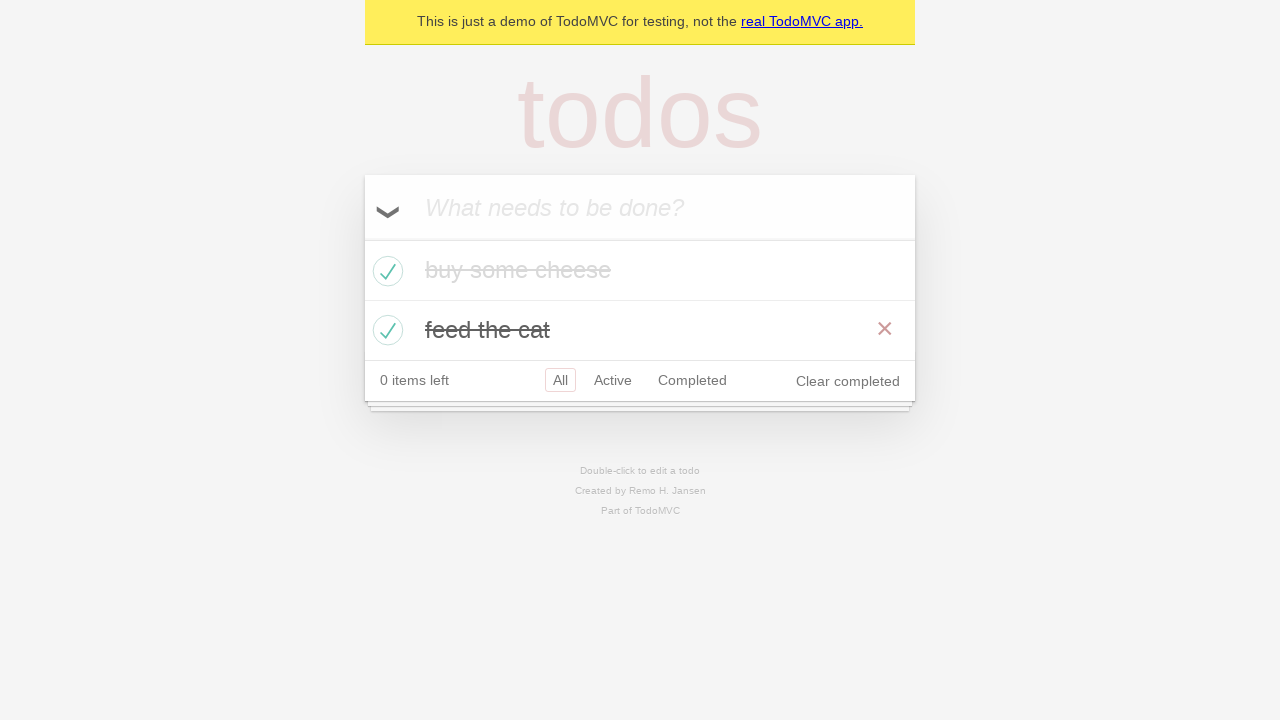

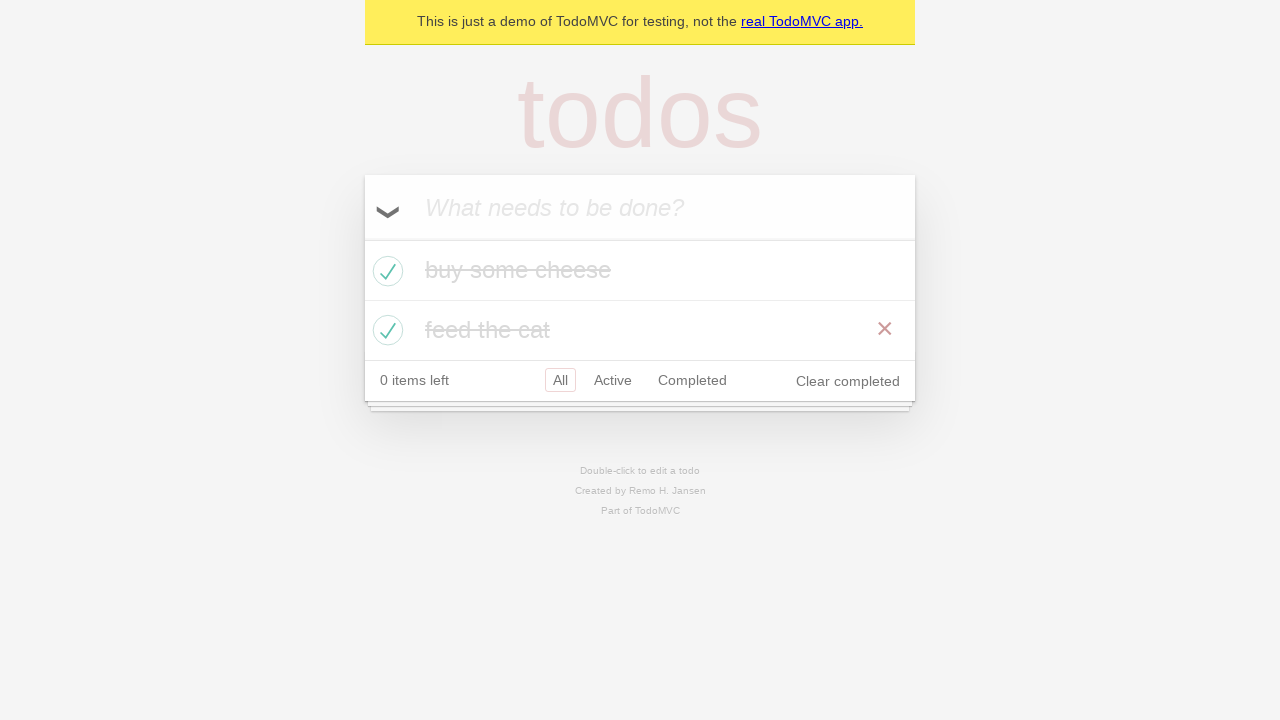